Tests password field with blank spaces and small characters at length of 10

Starting URL: https://buggy.justtestit.org/register

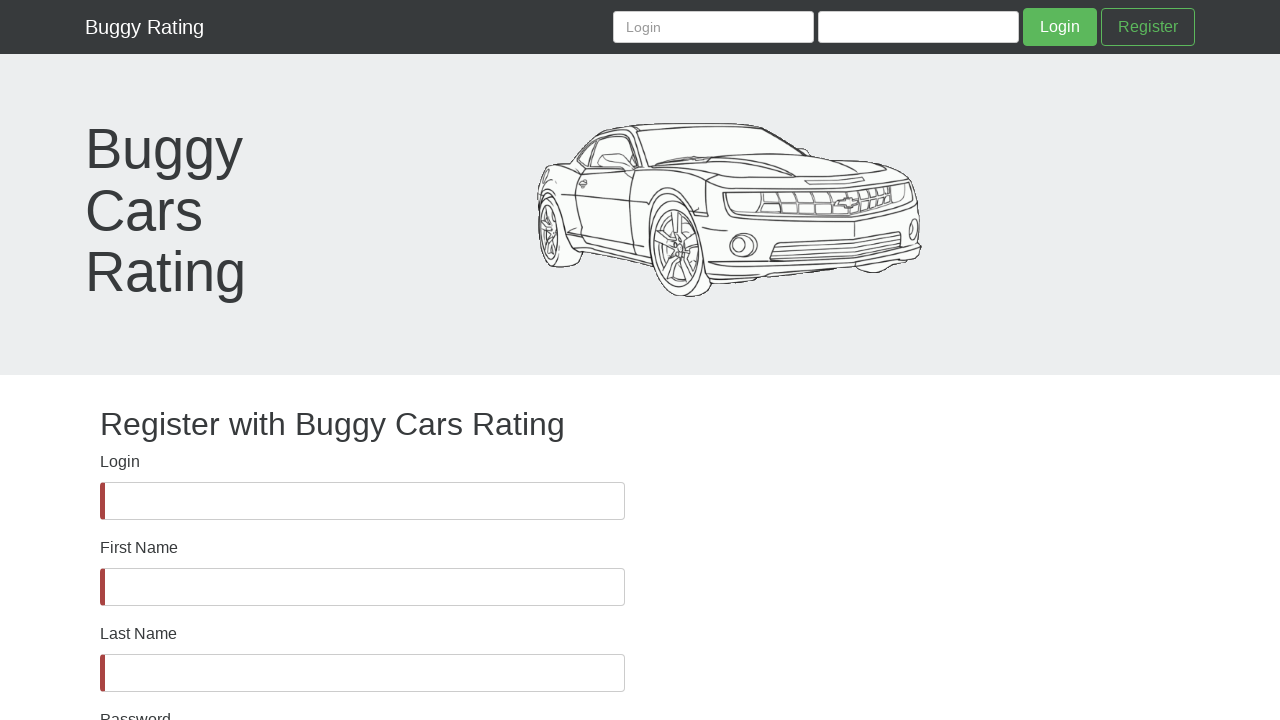

Password field is visible
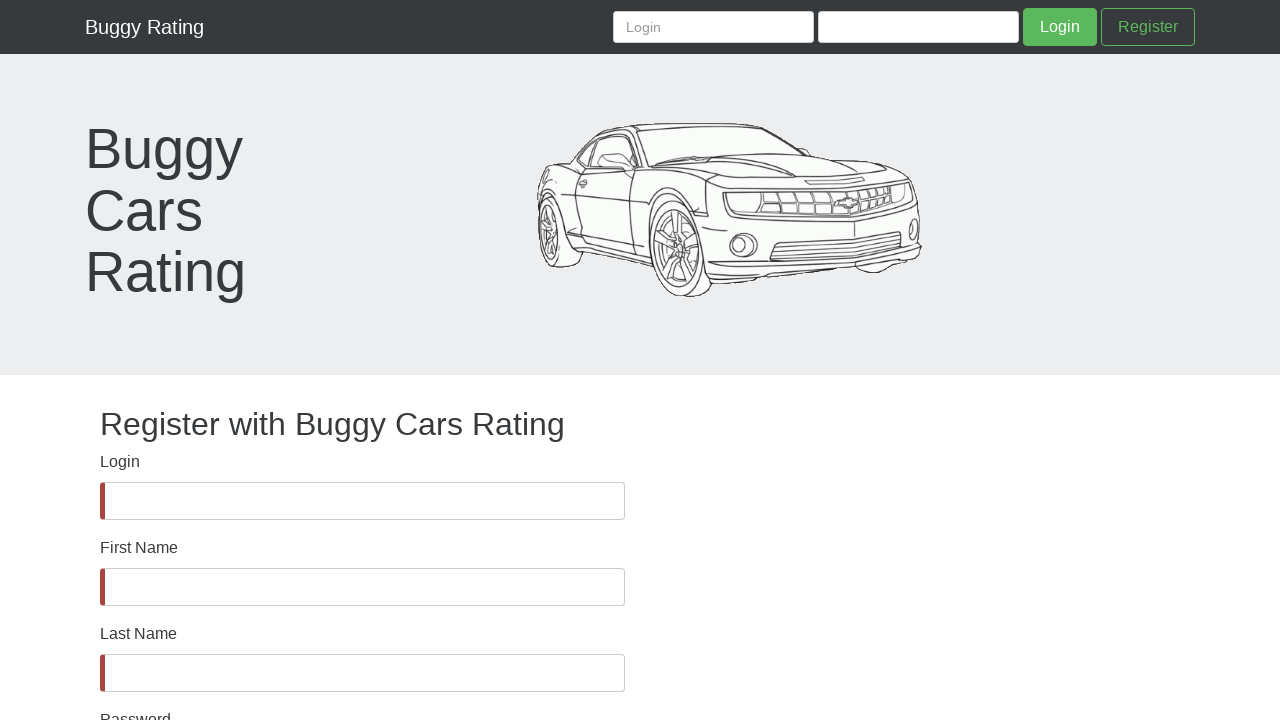

Filled password field with blank spaces and small characters (length 10): '     jetsw' on #password
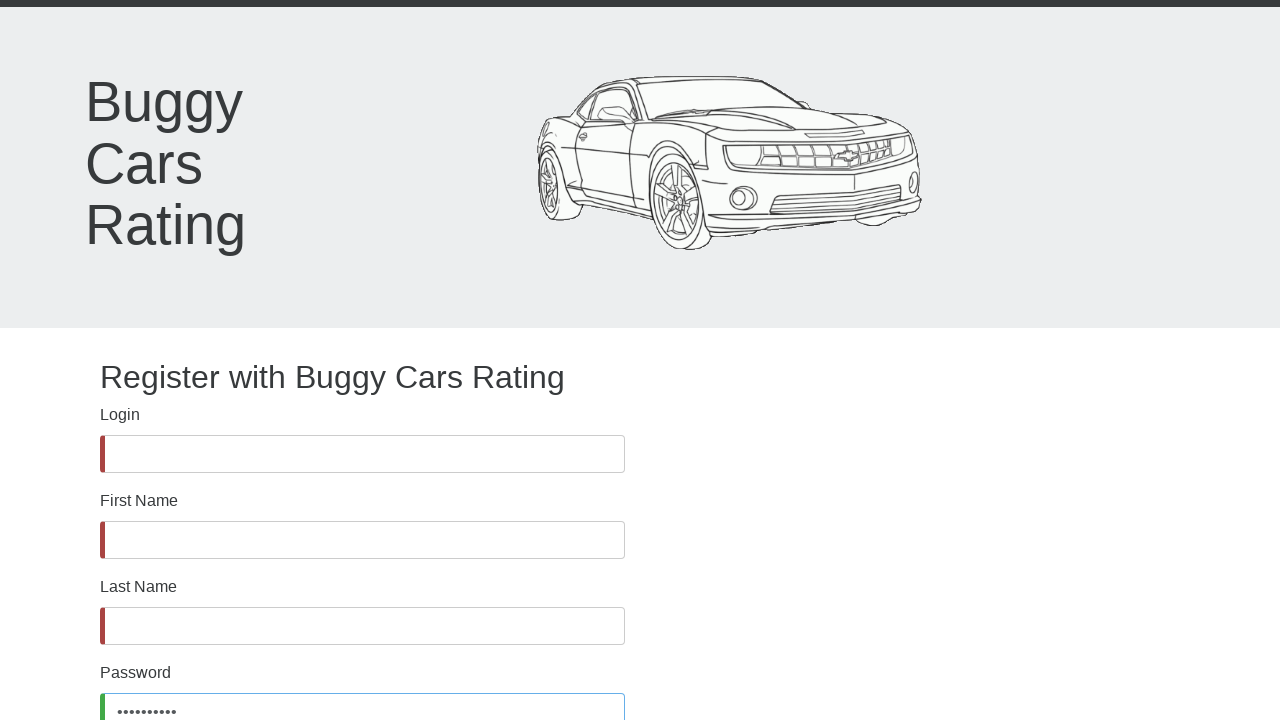

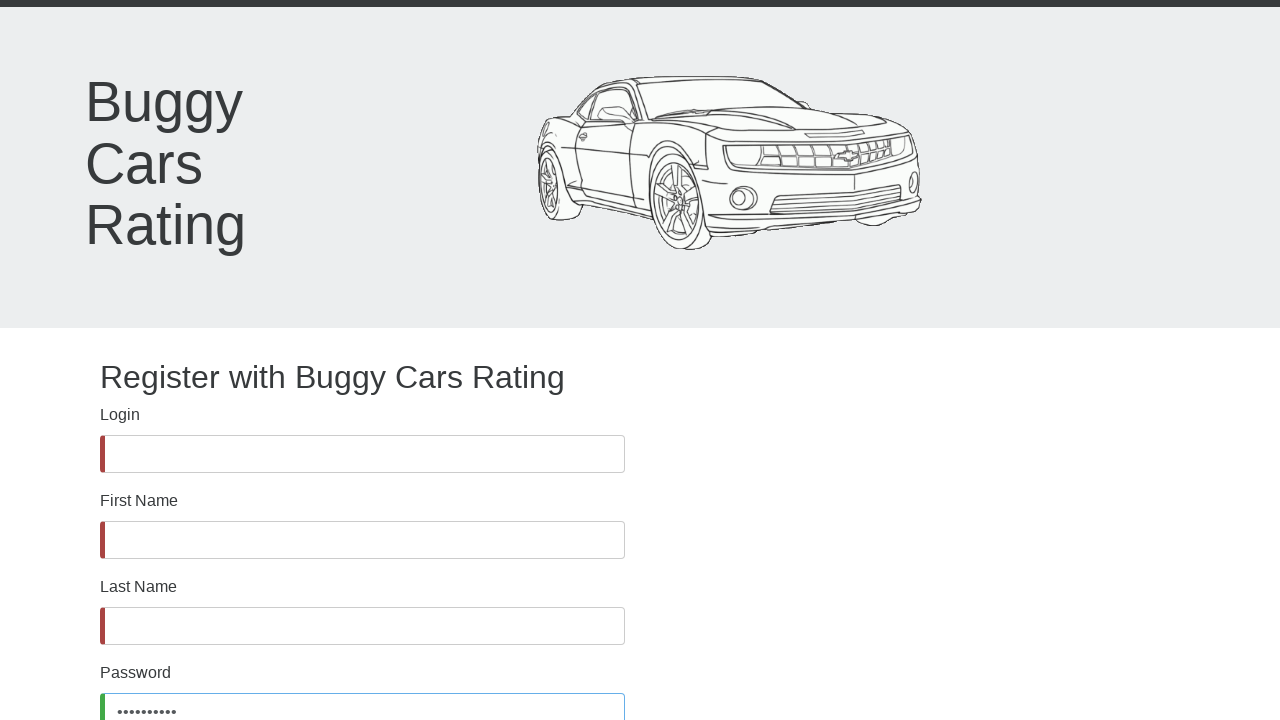